Tests clicking a button on a training page and handling the resulting JavaScript alert by verifying its text and accepting it.

Starting URL: https://techstepacademy.com/training-ground

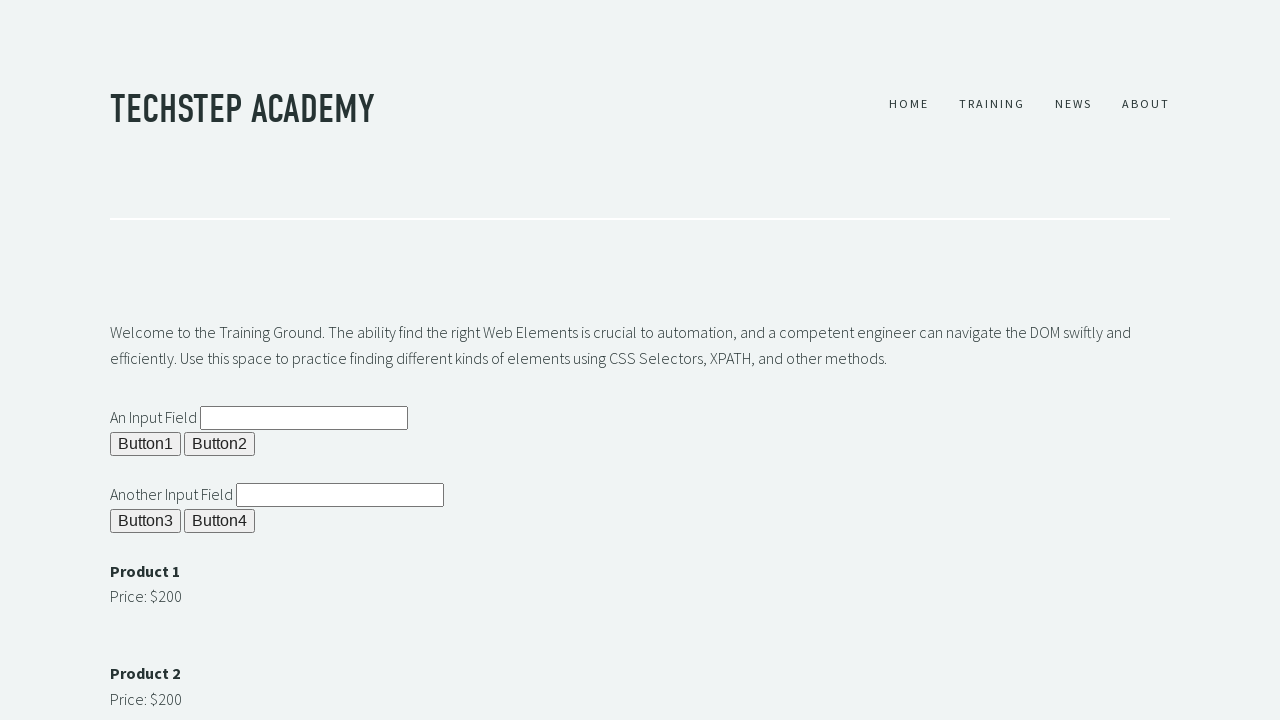

Clicked button with id 'b1' to trigger alert at (146, 444) on button#b1
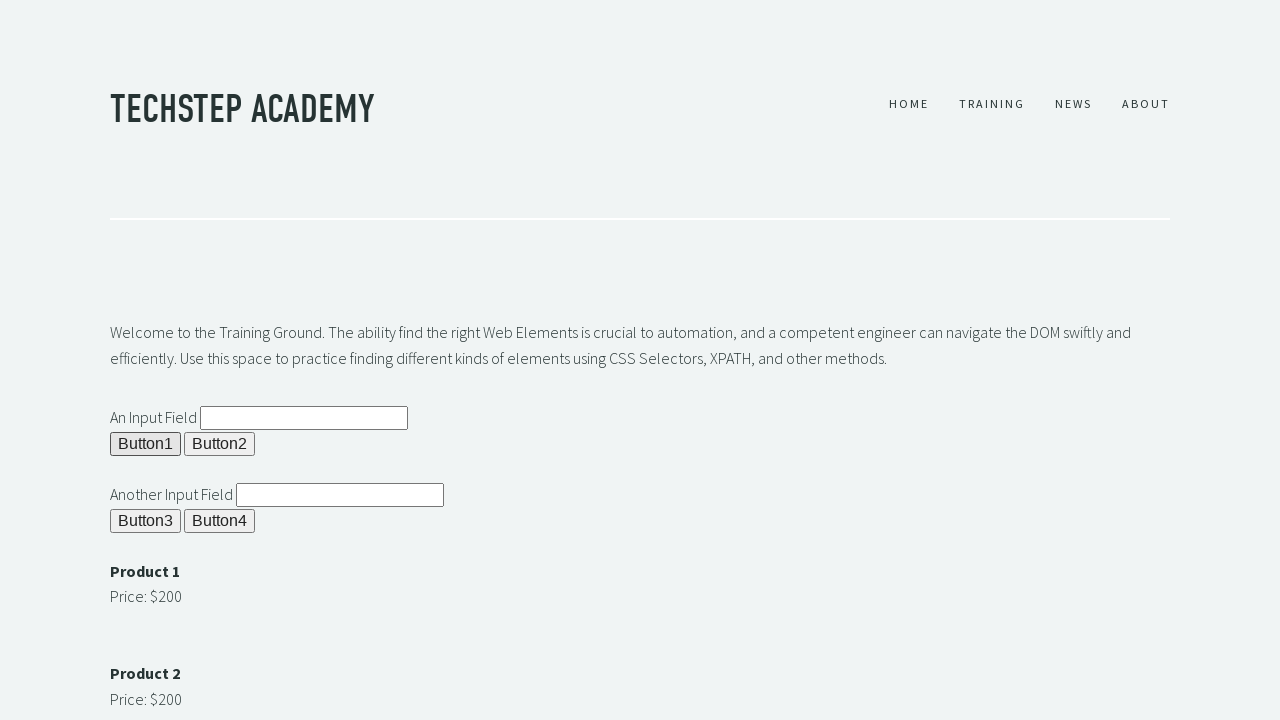

Set up dialog handler to accept alerts
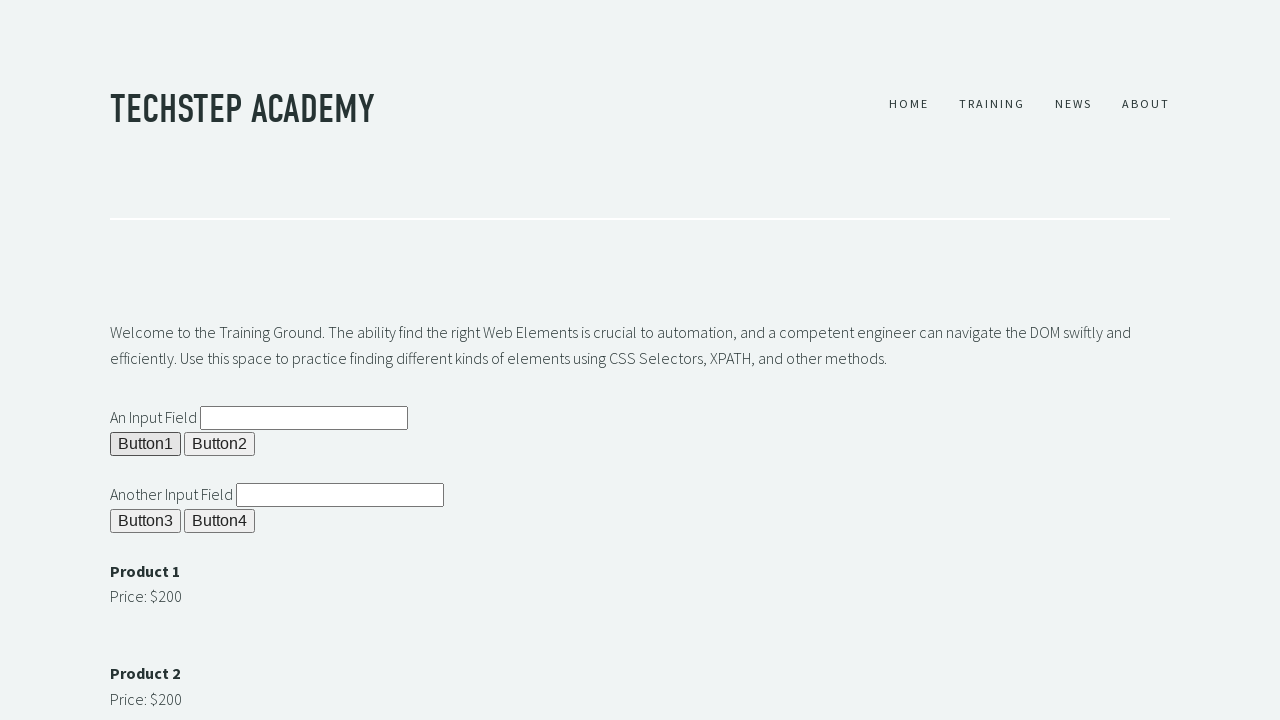

Registered dialog handler with assertion for alert text
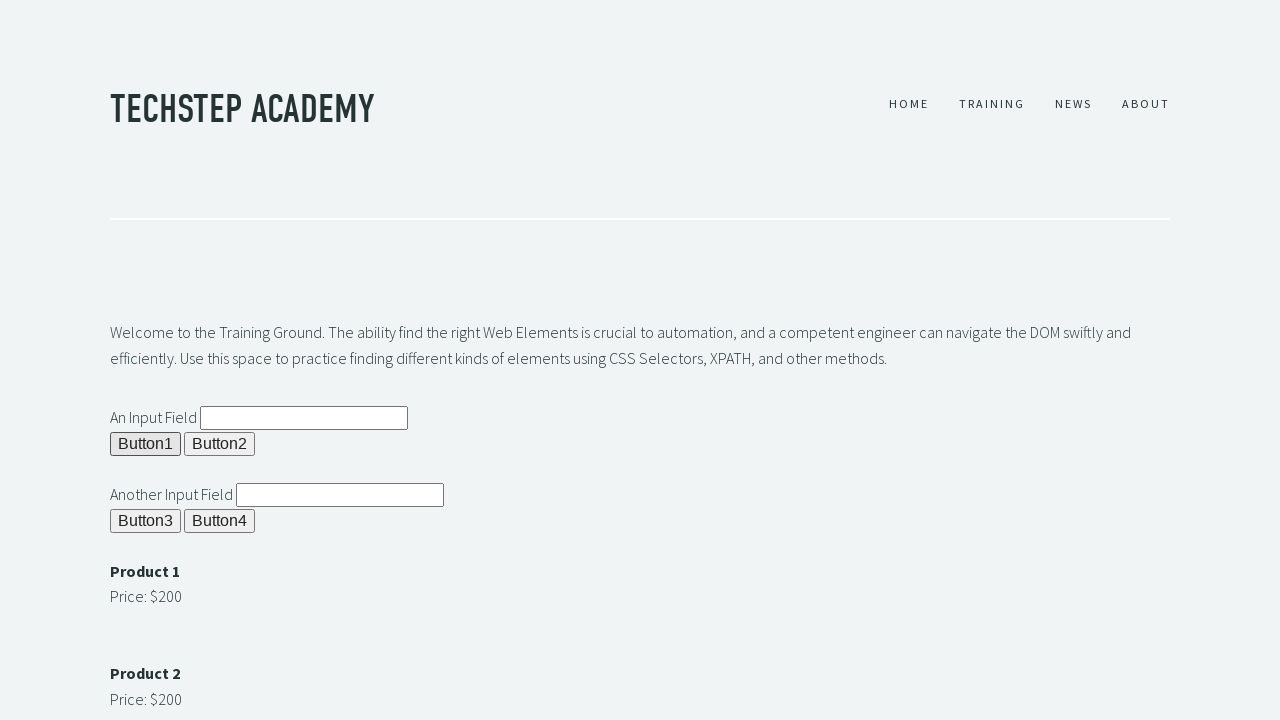

Clicked button with id 'b1' again to trigger alert dialog at (146, 444) on button#b1
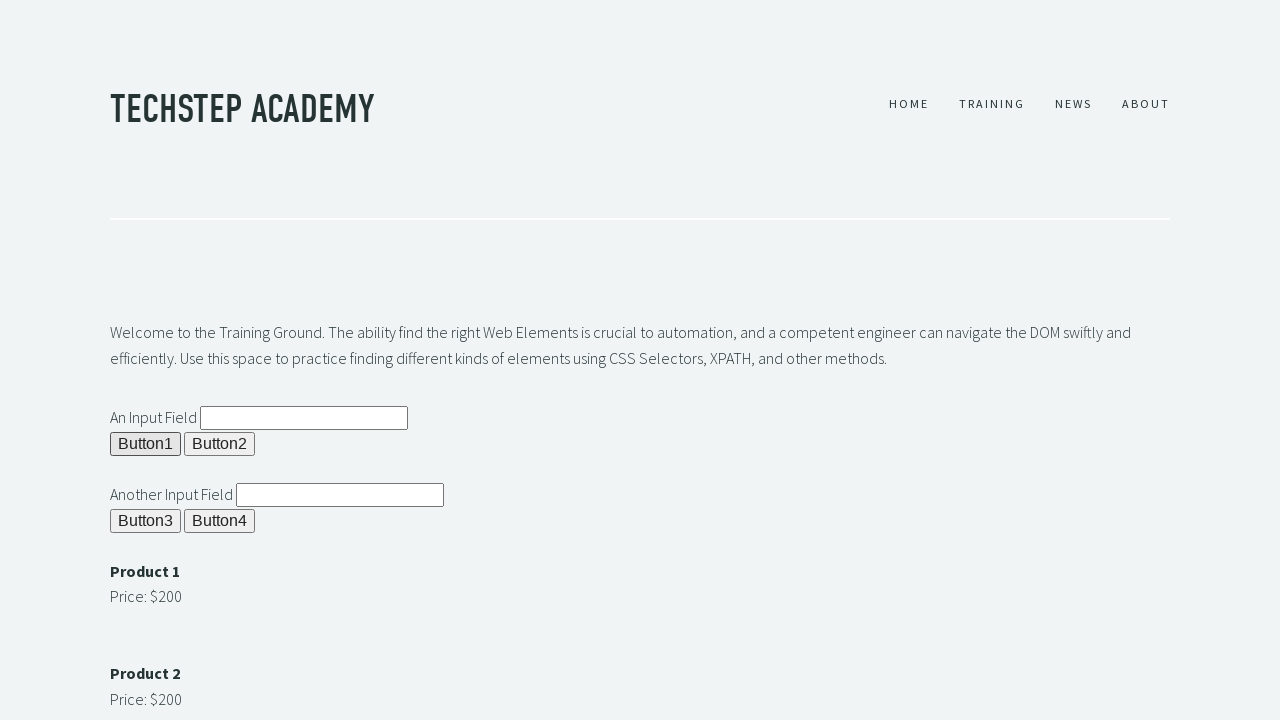

Waited 500ms for dialog to be handled
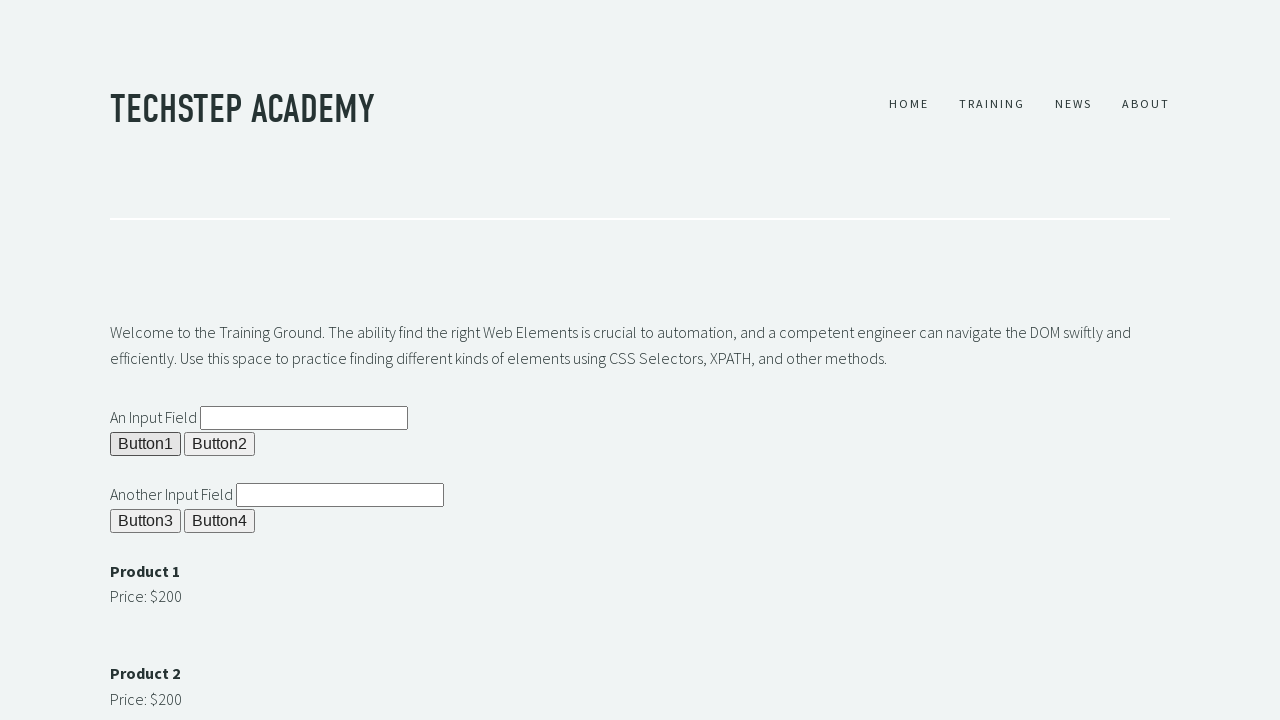

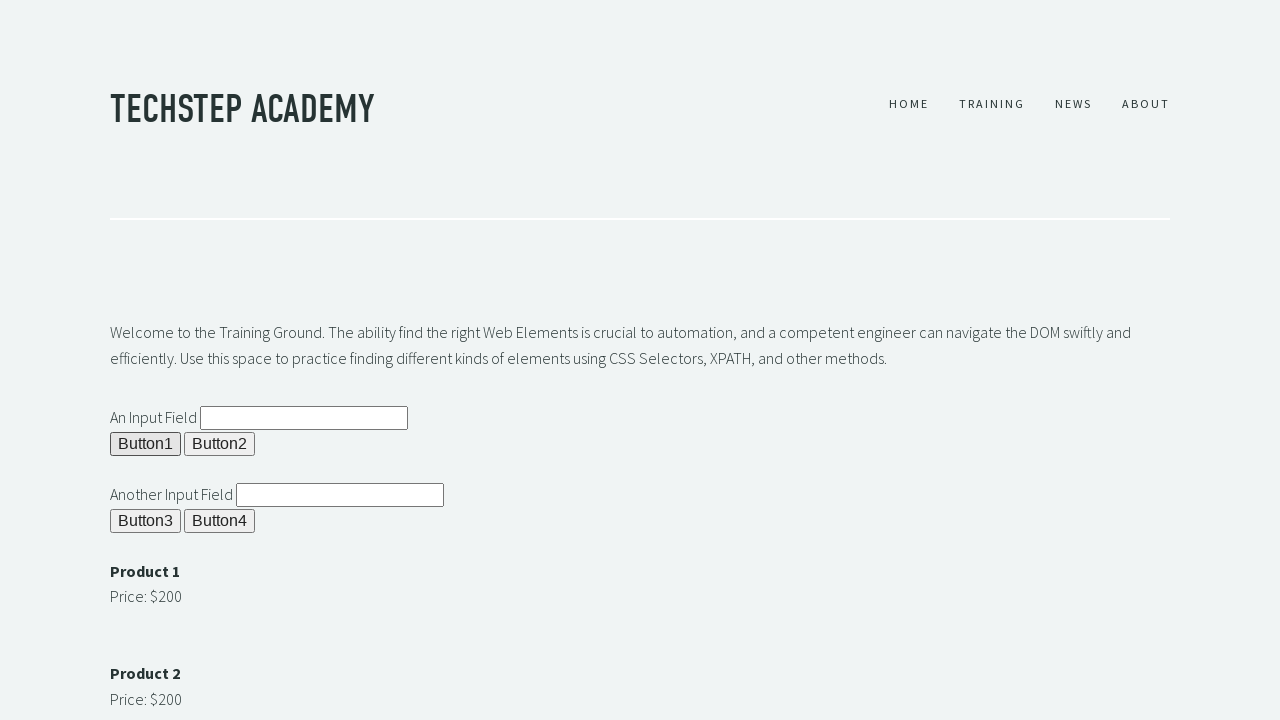